Navigates to the automation practice page and verifies that footer links are present and visible on the page

Starting URL: https://rahulshettyacademy.com/AutomationPractice/

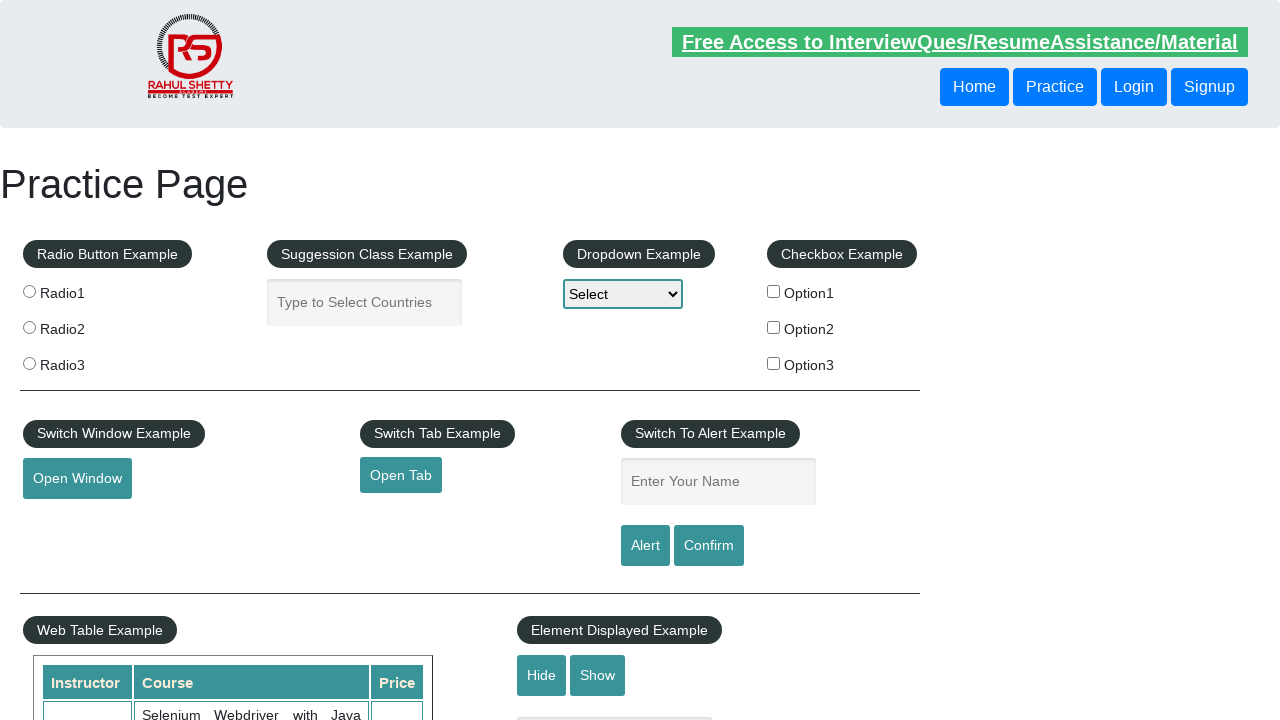

Navigated to automation practice page
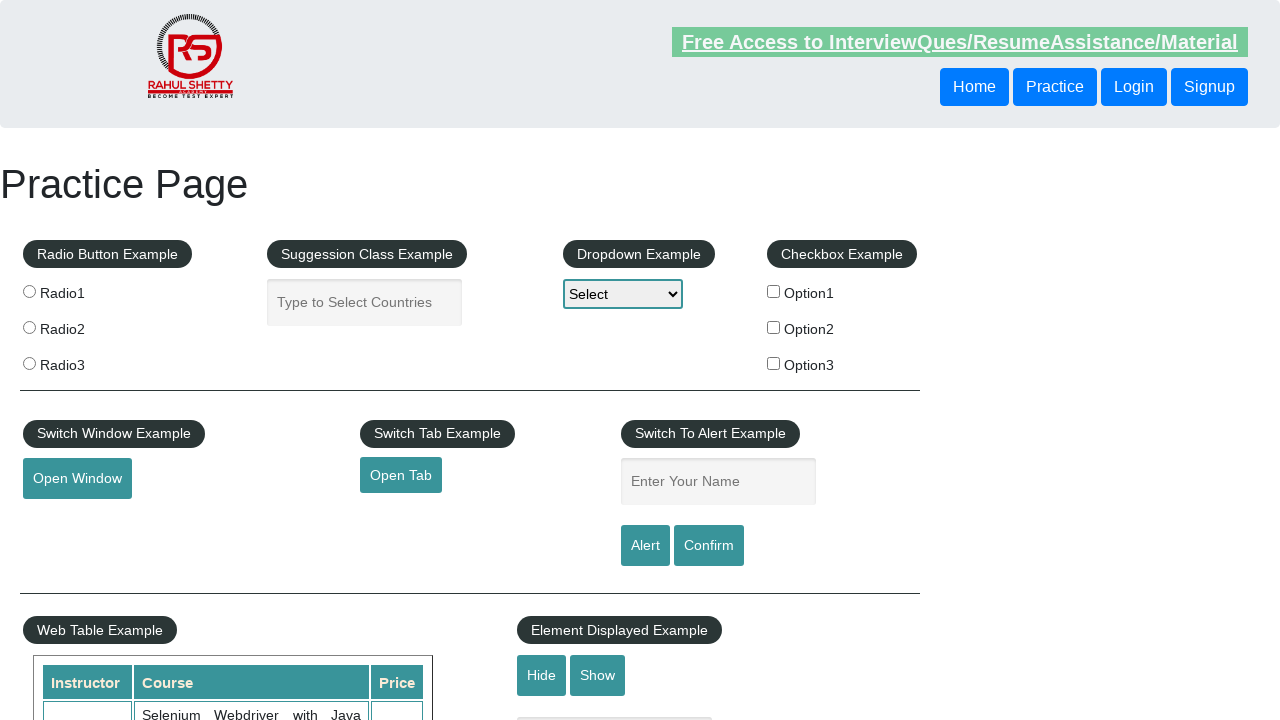

Footer links selector appeared on the page
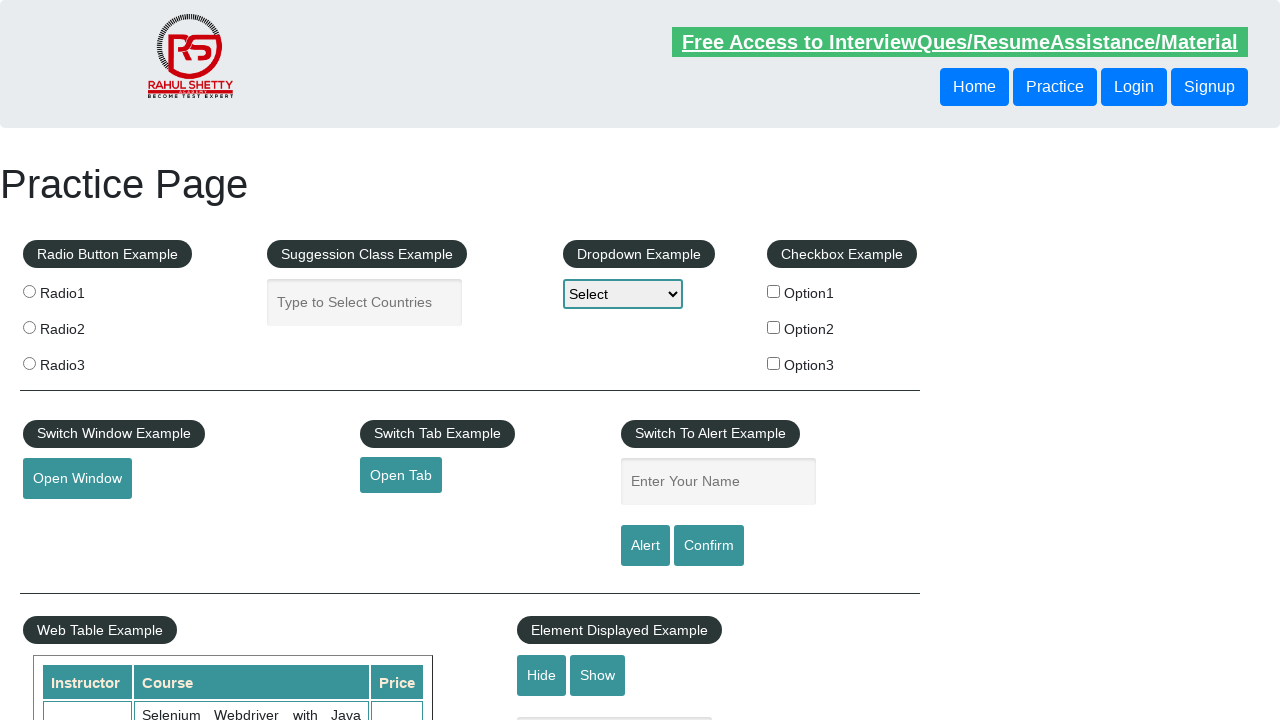

Located all footer links using selector 'li.gf-li a'
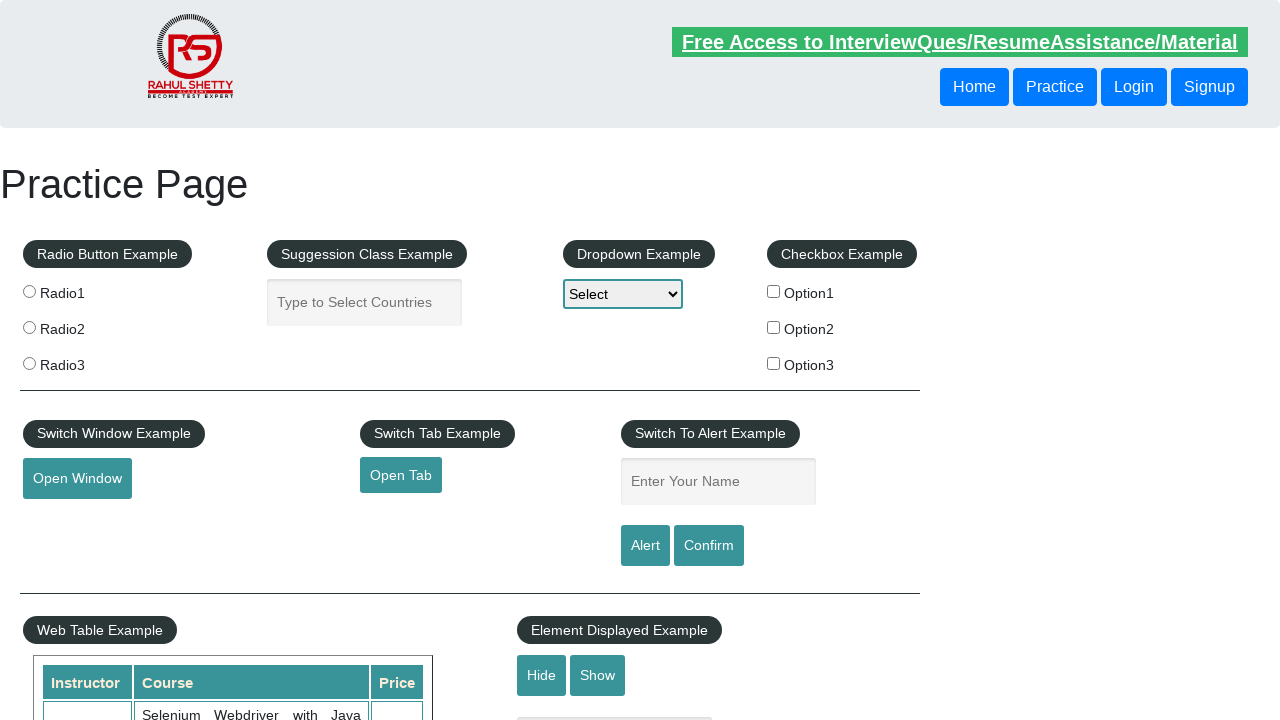

Verified that footer links are present (count > 0)
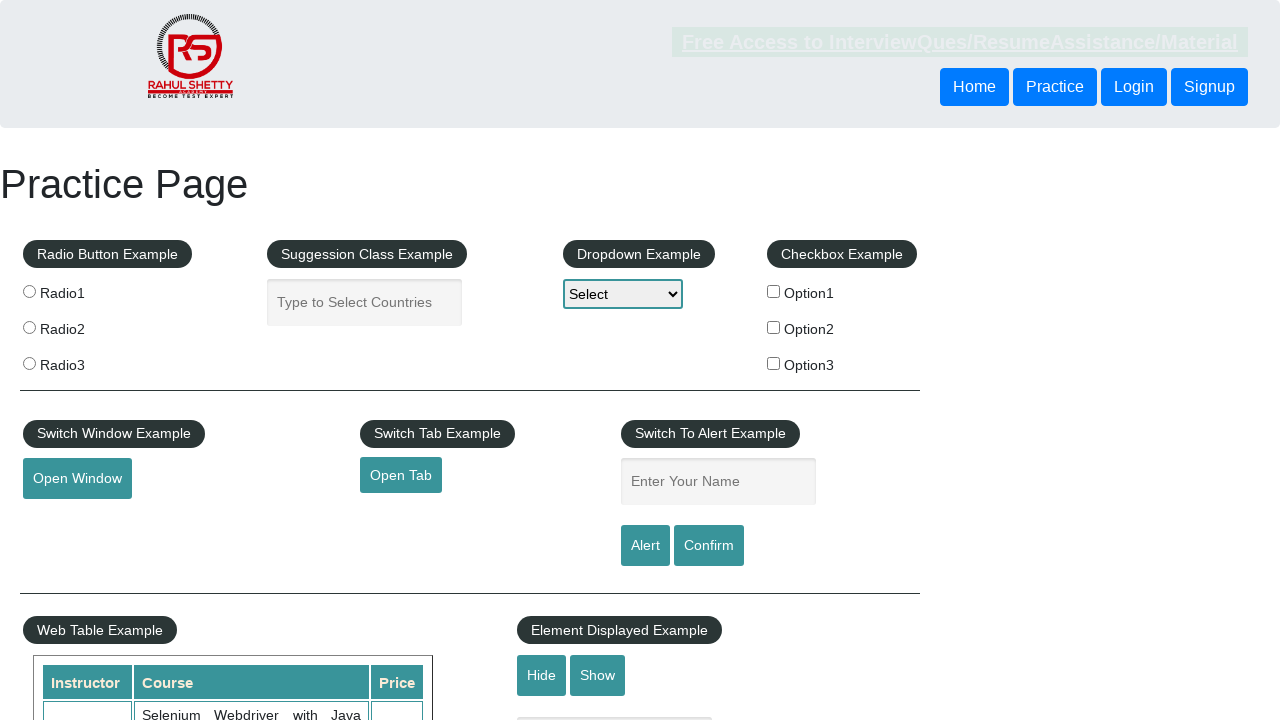

Verified first footer link is visible
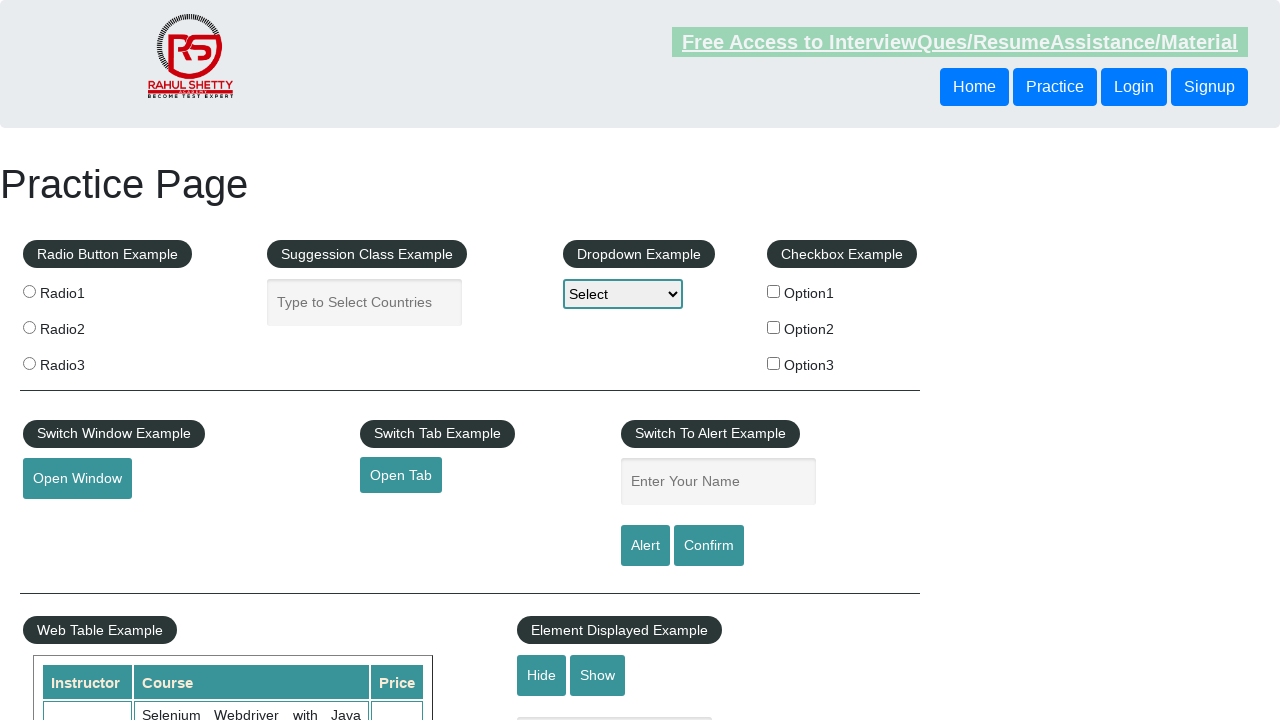

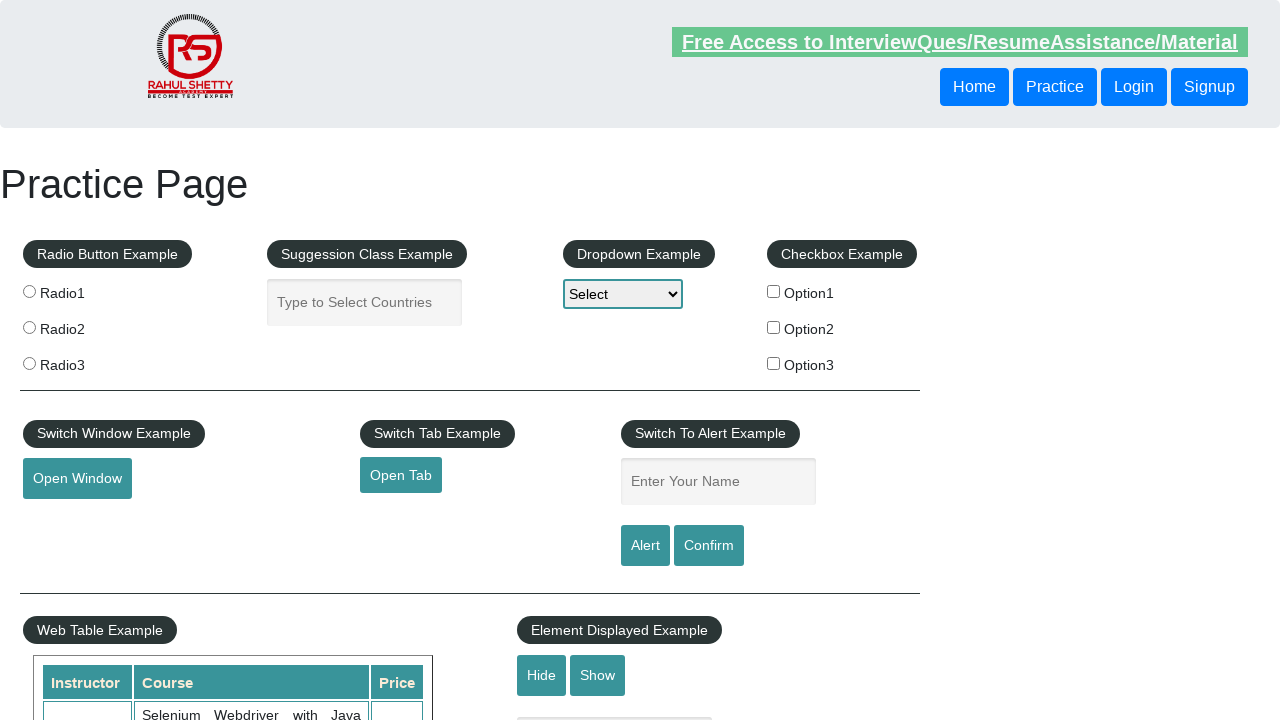